Navigates to a page, clicks on a dynamically calculated link text, then fills out a registration form with personal information and submits it

Starting URL: http://suninjuly.github.io/find_link_text

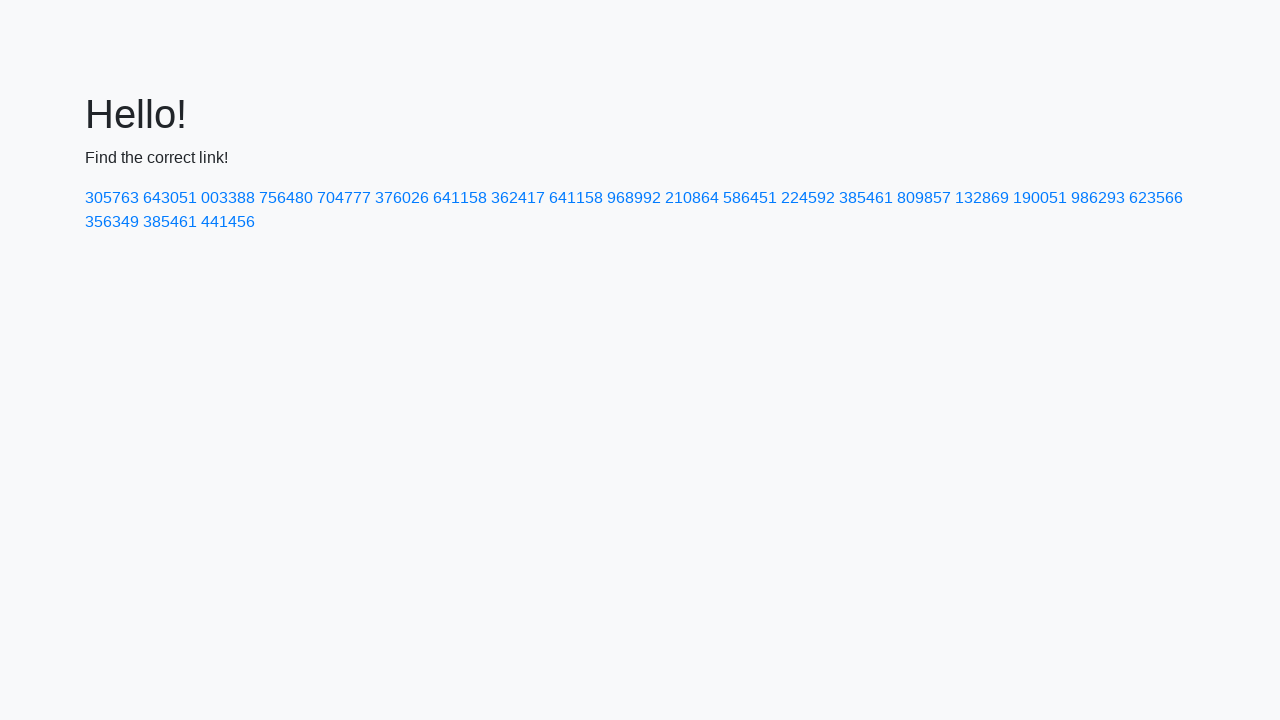

Navigated to the starting page
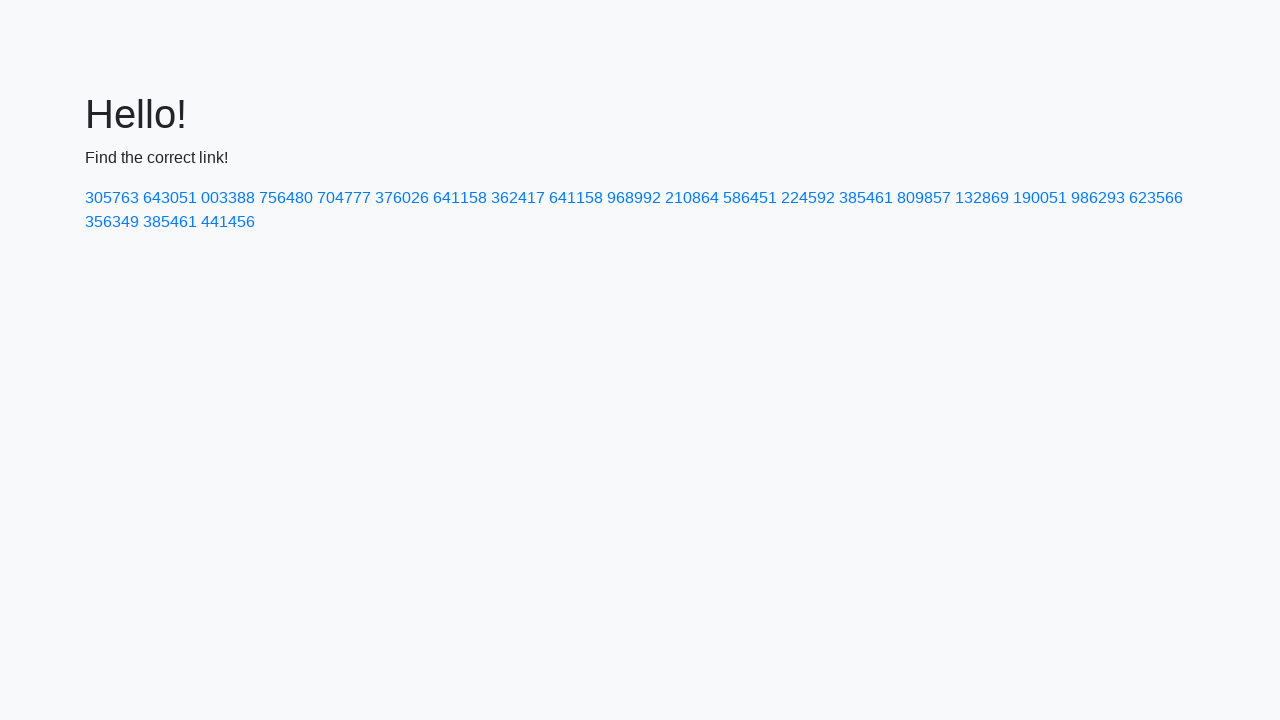

Clicked on dynamically calculated link with text '224592' at (808, 198) on text=224592
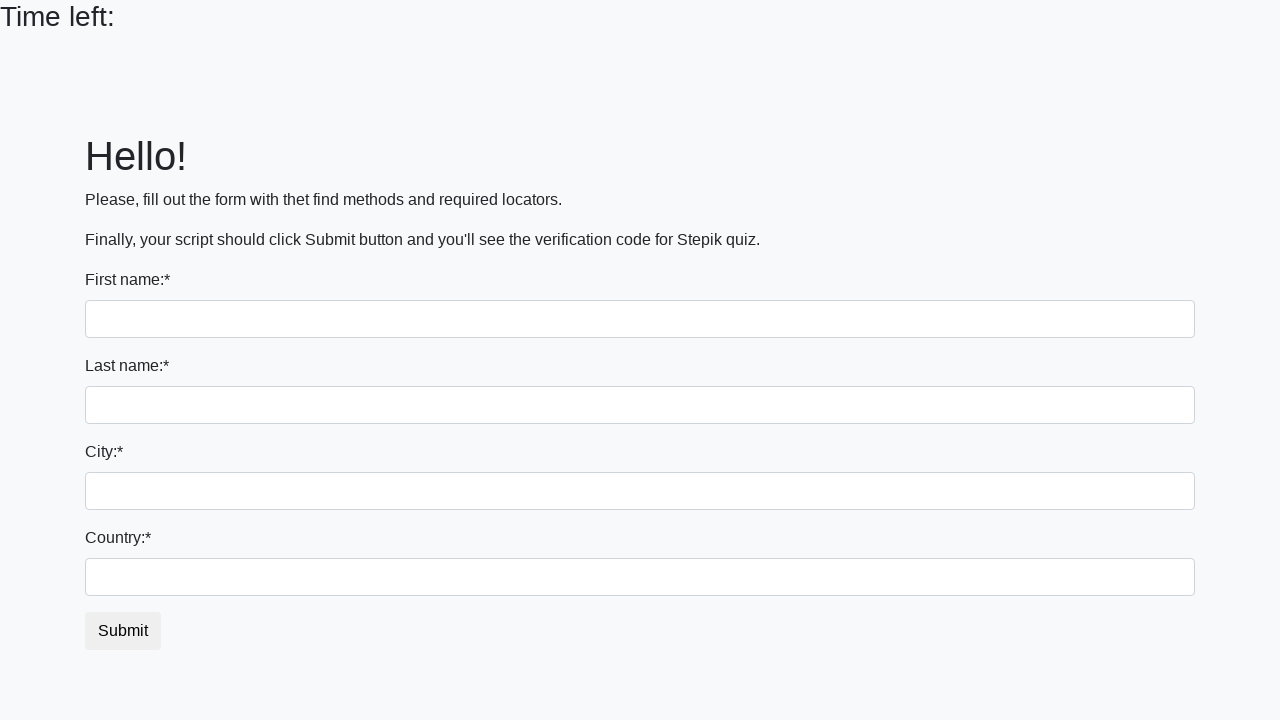

Filled first name field with 'Ivan' on input:first-of-type
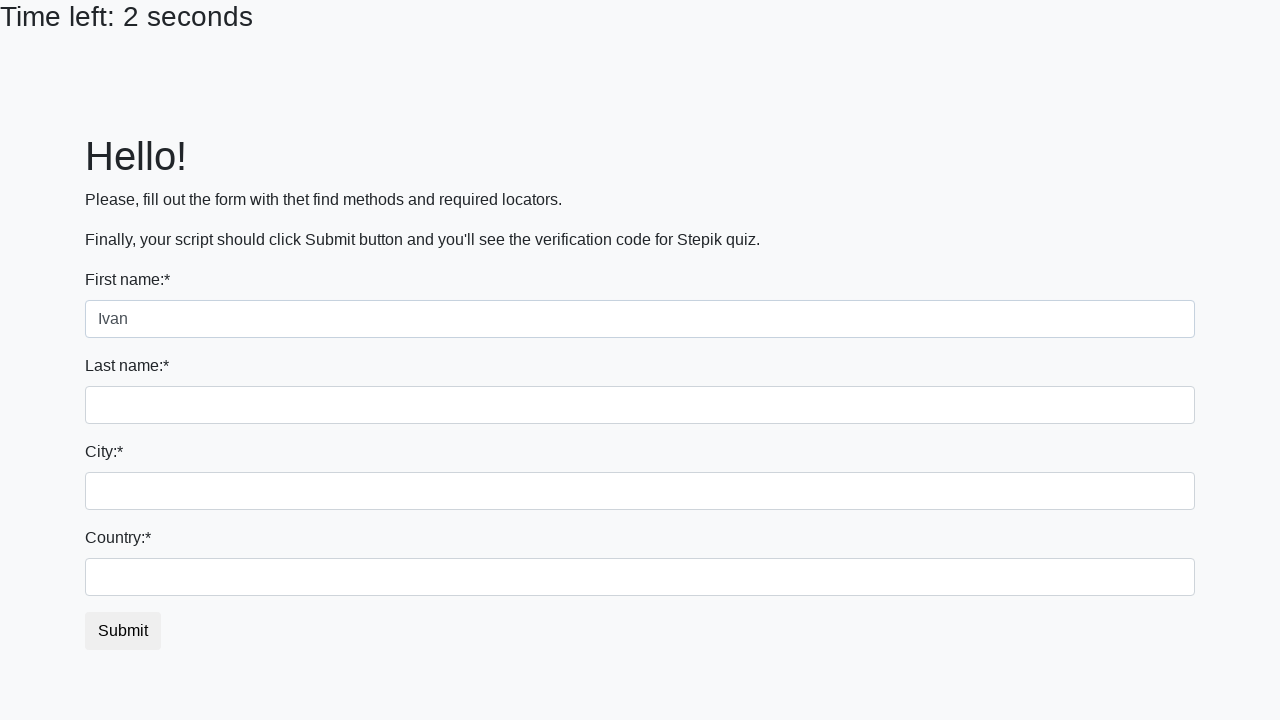

Filled last name field with 'Petrov' on input[name='last_name']
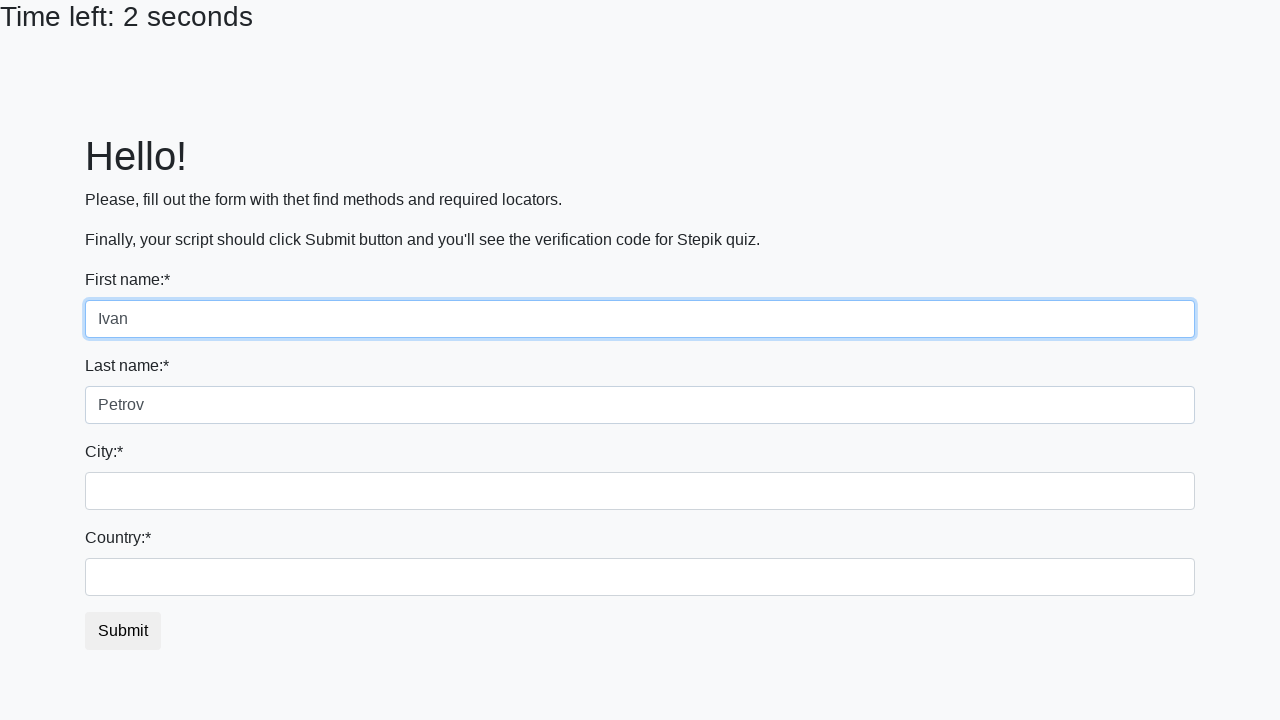

Filled city field with 'Smolensk' on .form-control.city
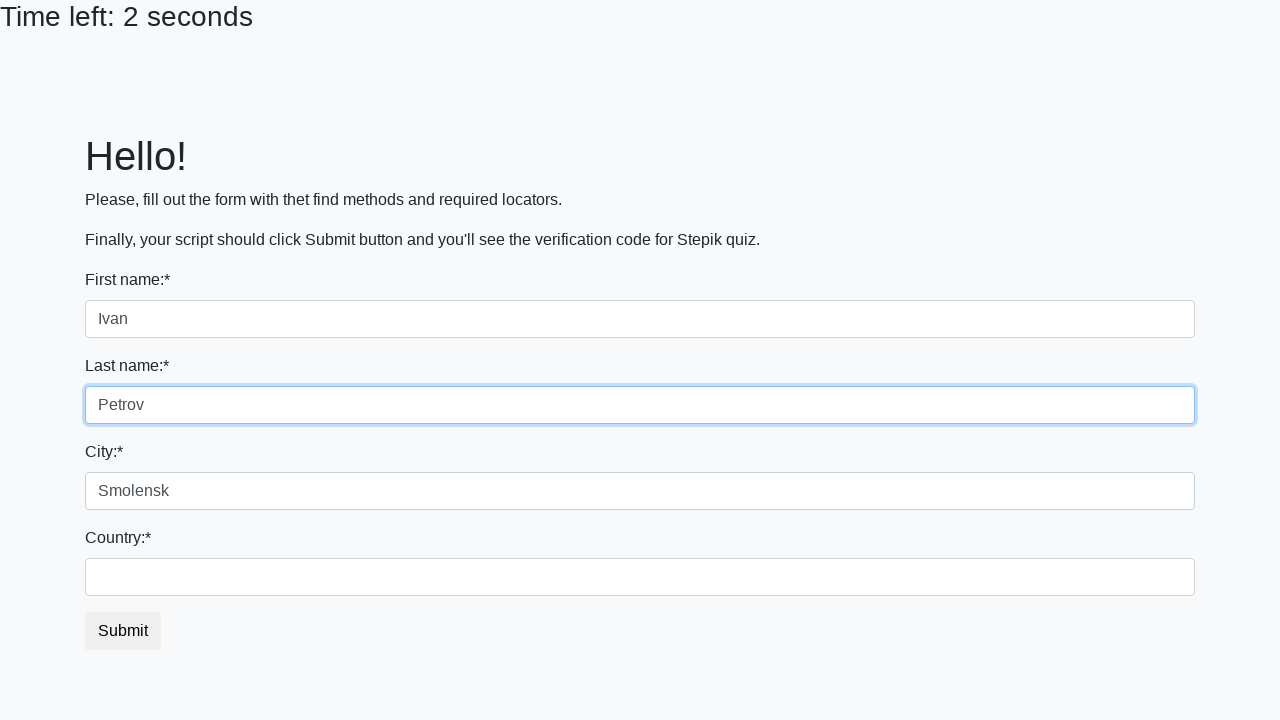

Filled country field with 'Russia' on #country
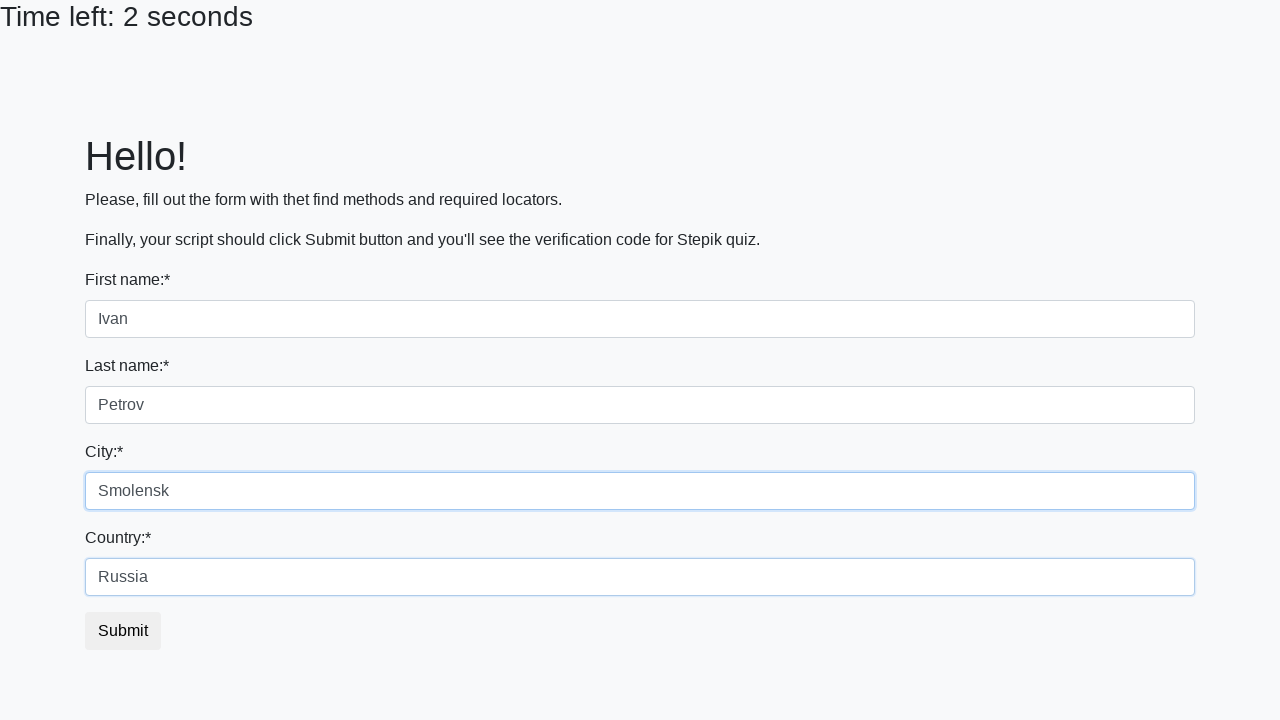

Submitted the registration form at (123, 631) on button.btn
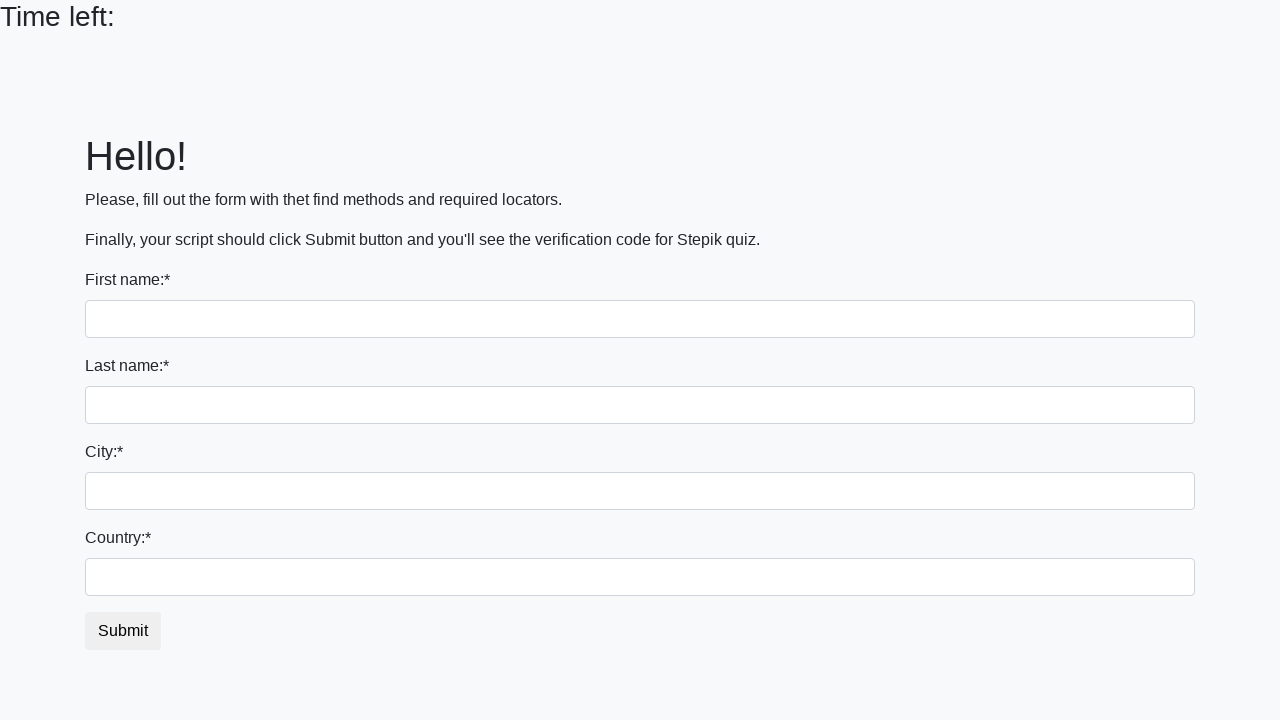

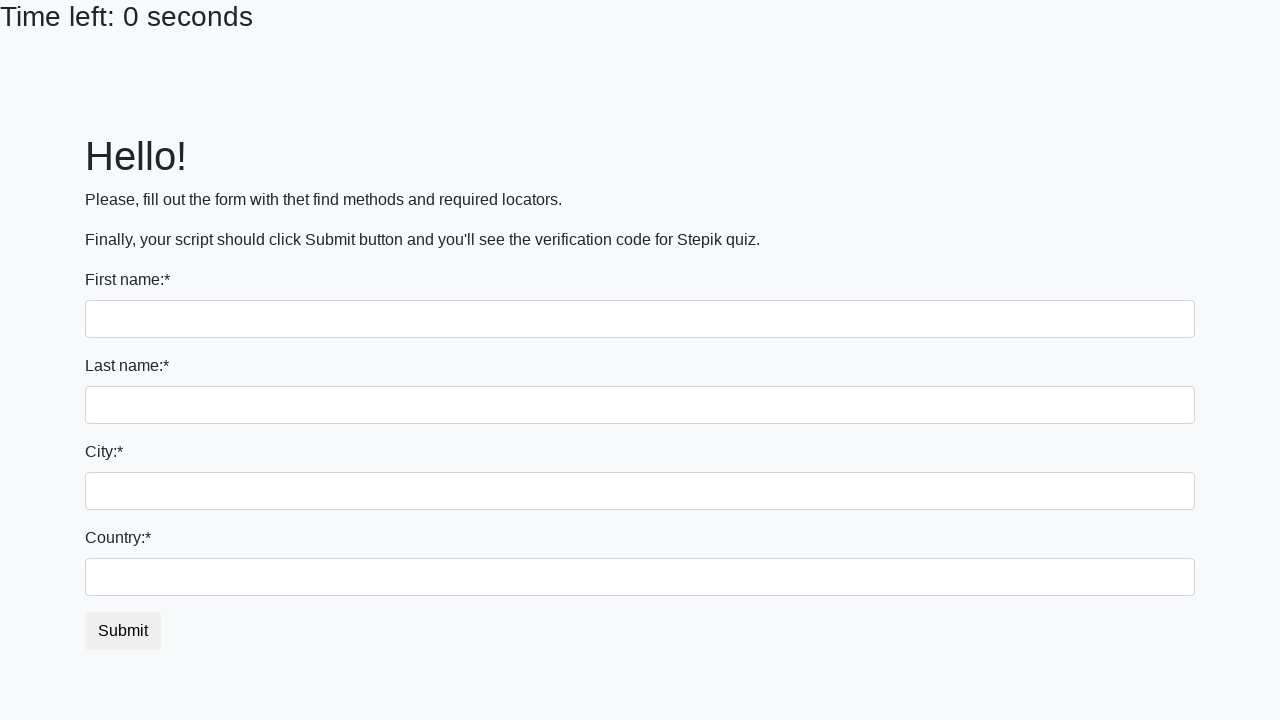